Navigates to Rahul Shetty Academy homepage and verifies the page loads by checking the title

Starting URL: https://www.rahulshettyacademy.com/

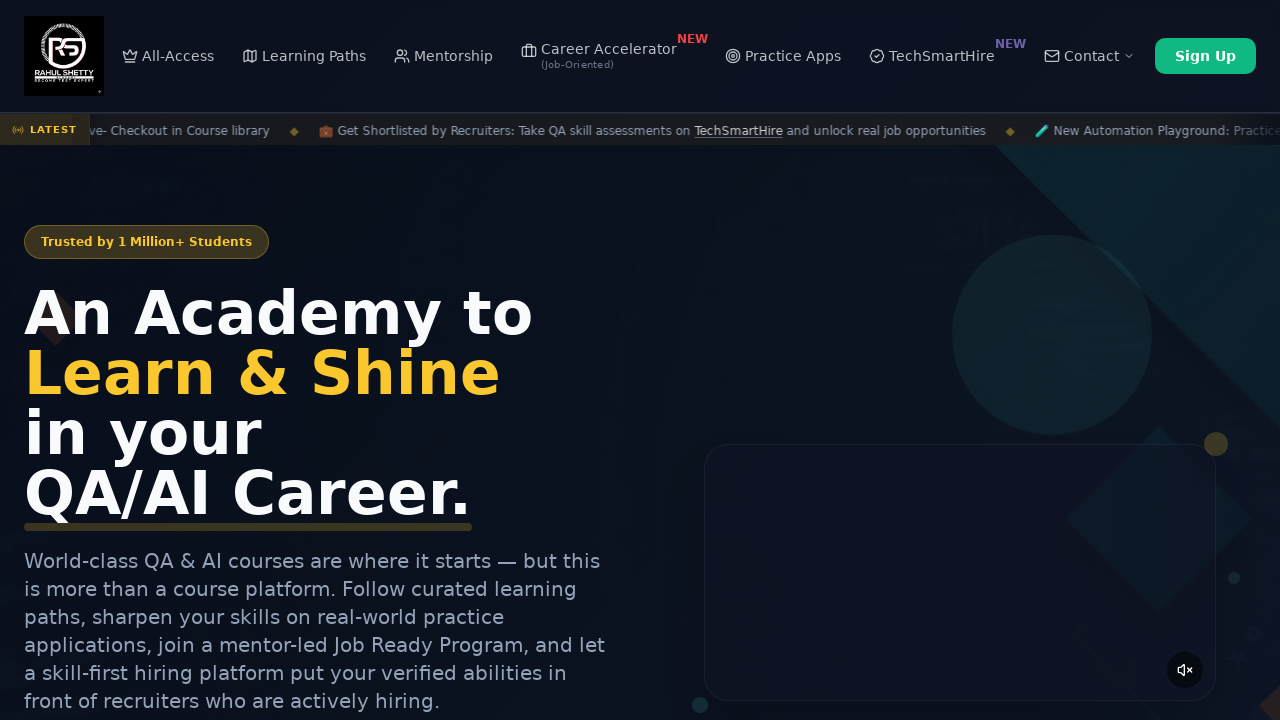

Page loaded with domcontentloaded state
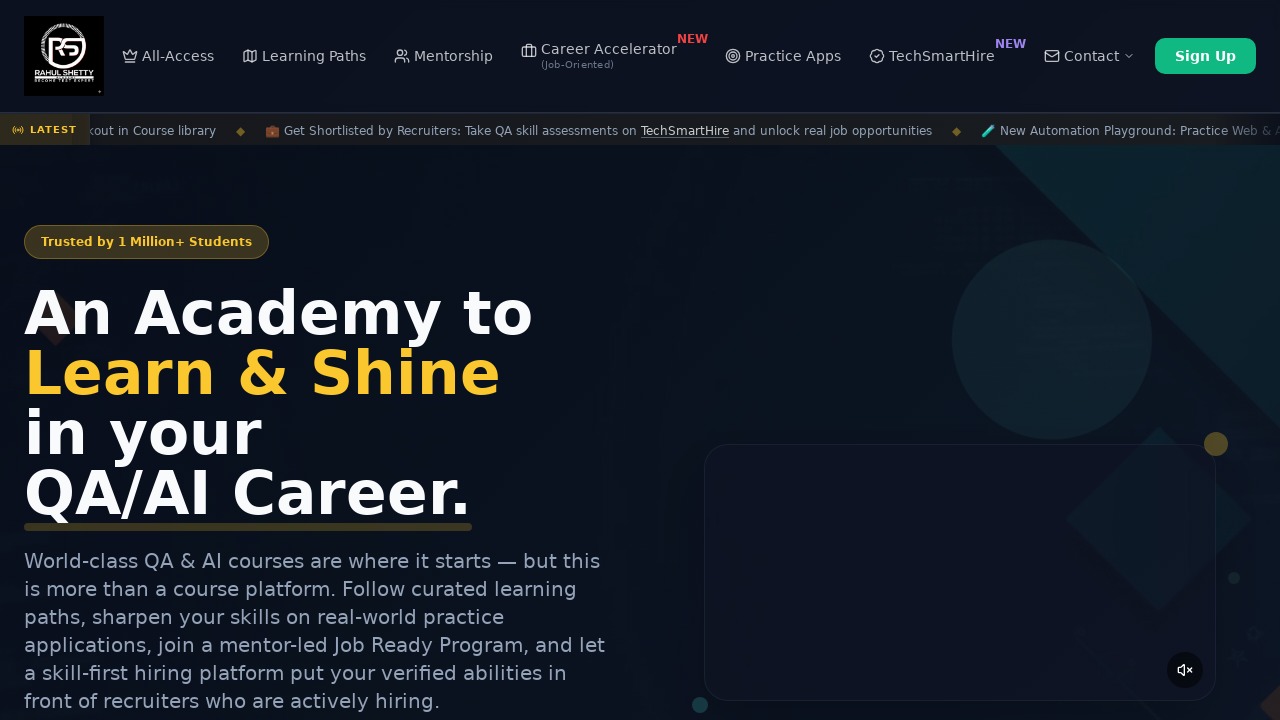

Retrieved page title: 'Rahul Shetty Academy | QA Automation, Playwright, AI Testing & Online Training'
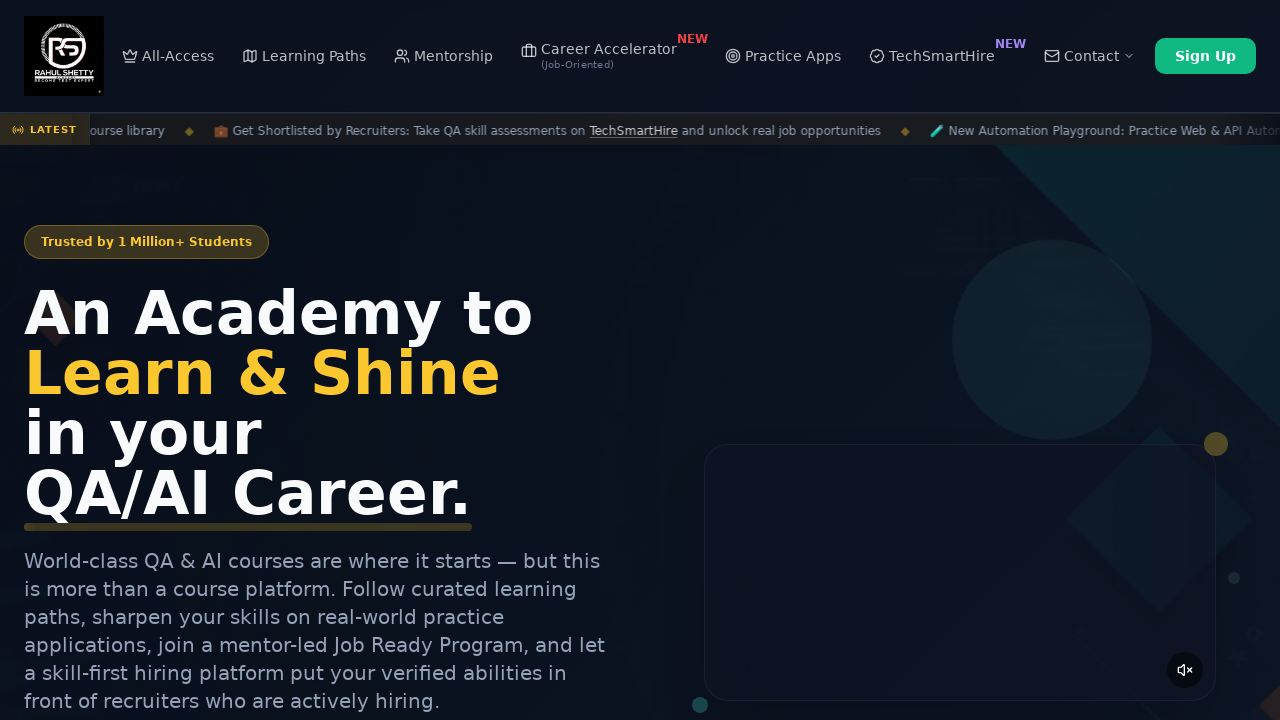

Verified that page title is not empty
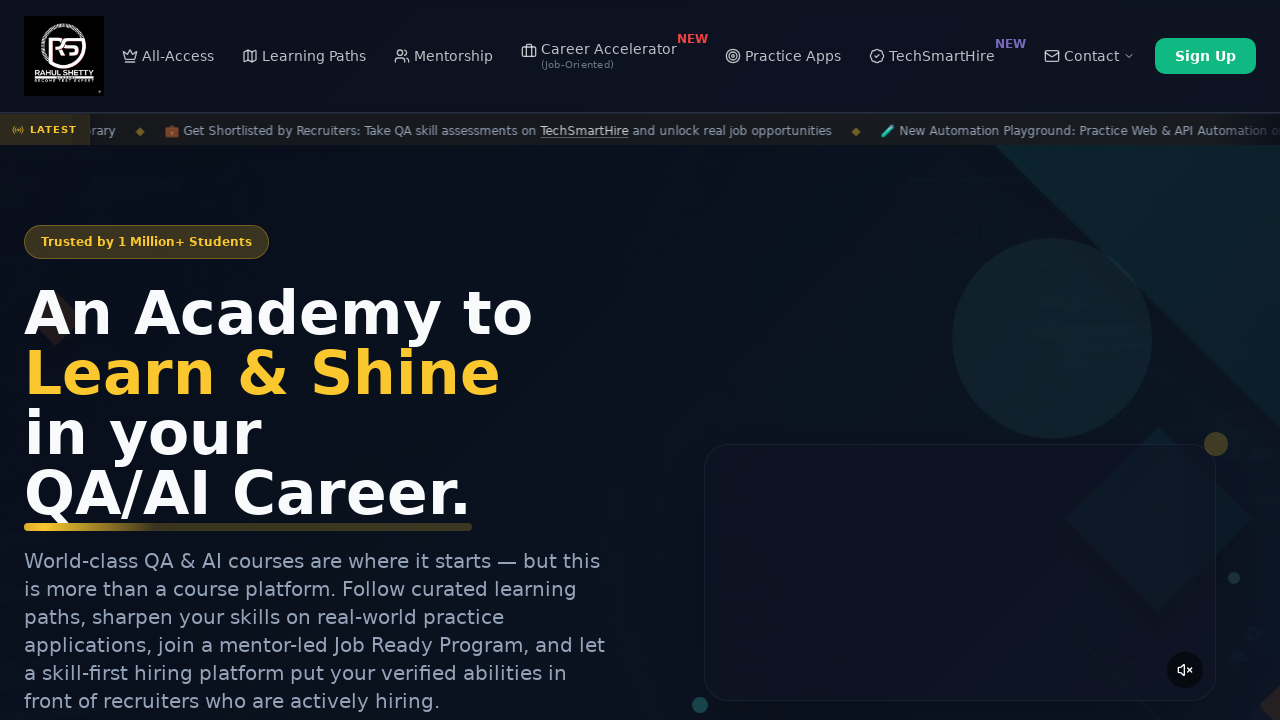

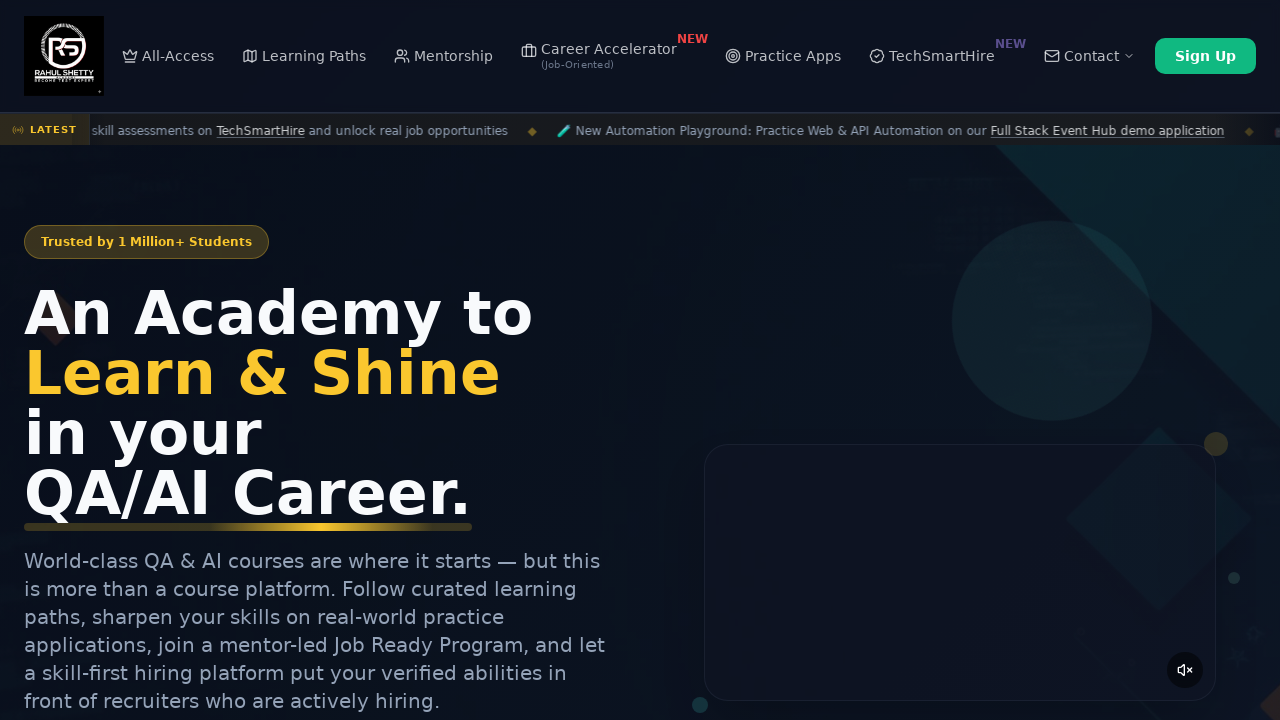